Tests navigation to Mobile section by clicking the Mobile button and verifying the section is displayed

Starting URL: https://www.telerik.com/support/demos

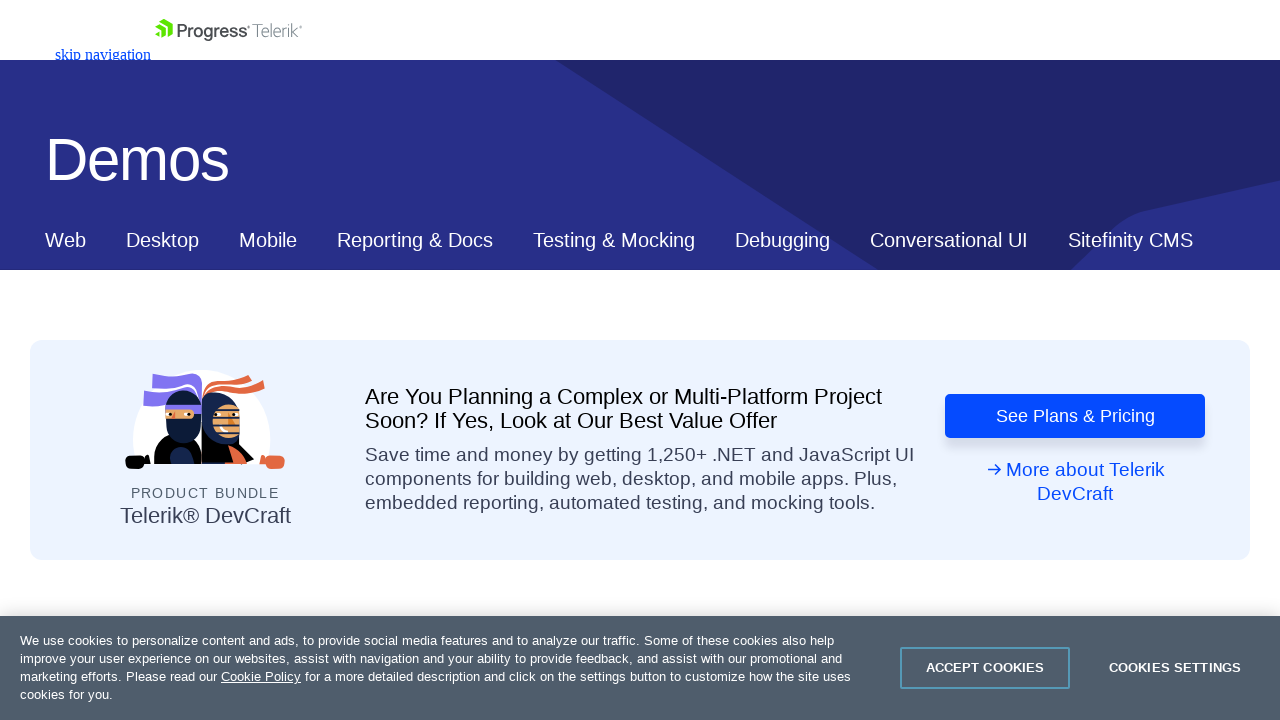

Clicked Mobile button to navigate to Mobile section at (268, 240) on xpath=//*[@id="ContentPlaceholder1_T53129E6C012_Col00"]/nav/div/div[2]/a[3]
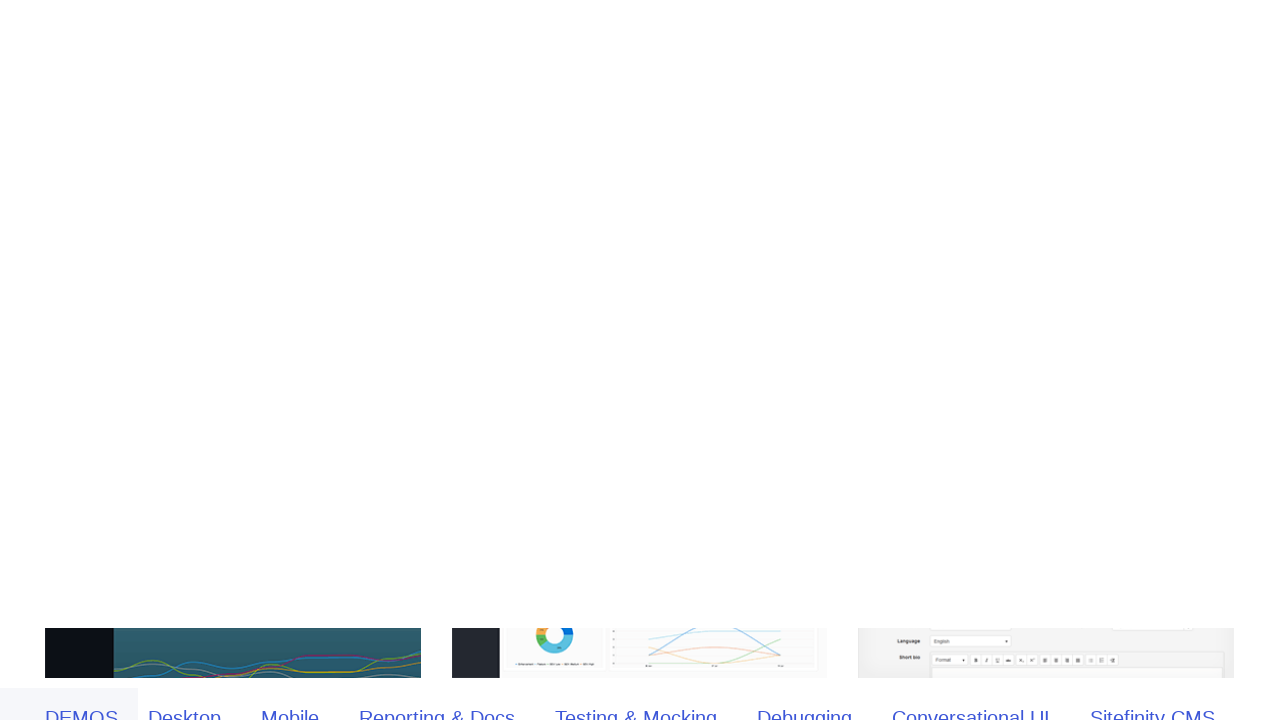

Located Mobile button element
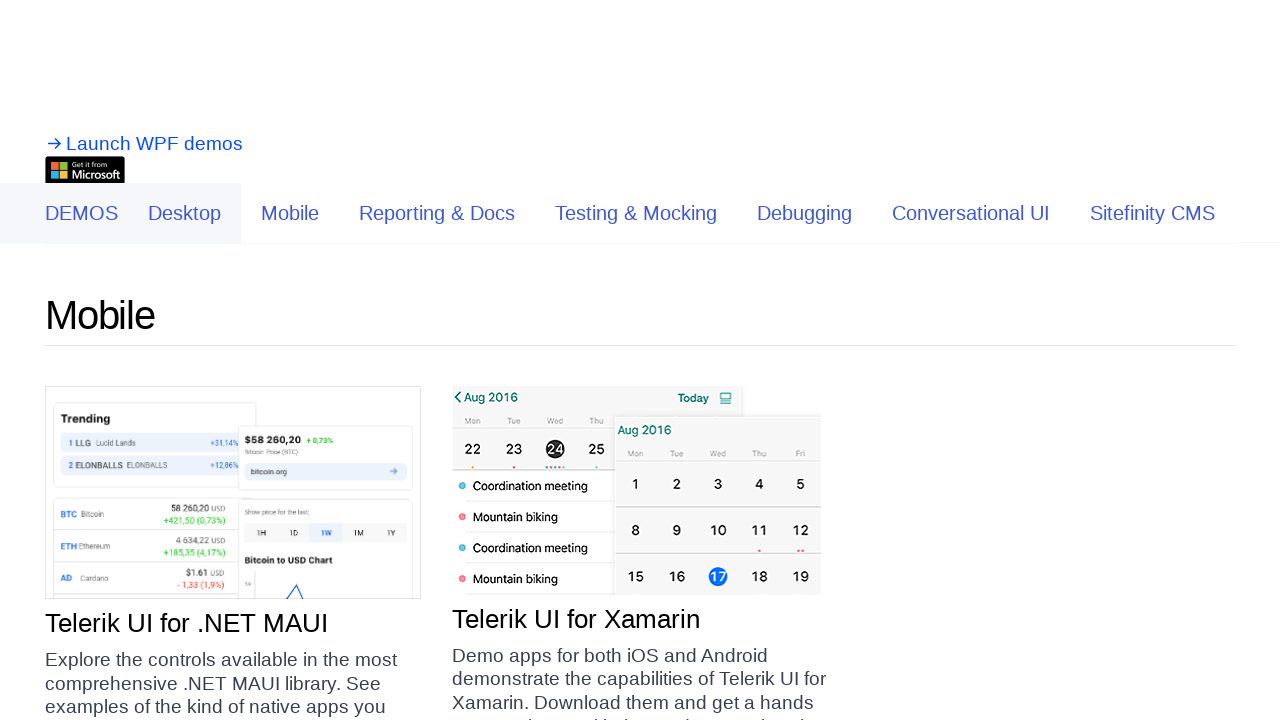

Verified Mobile button text equals 'Mobile'
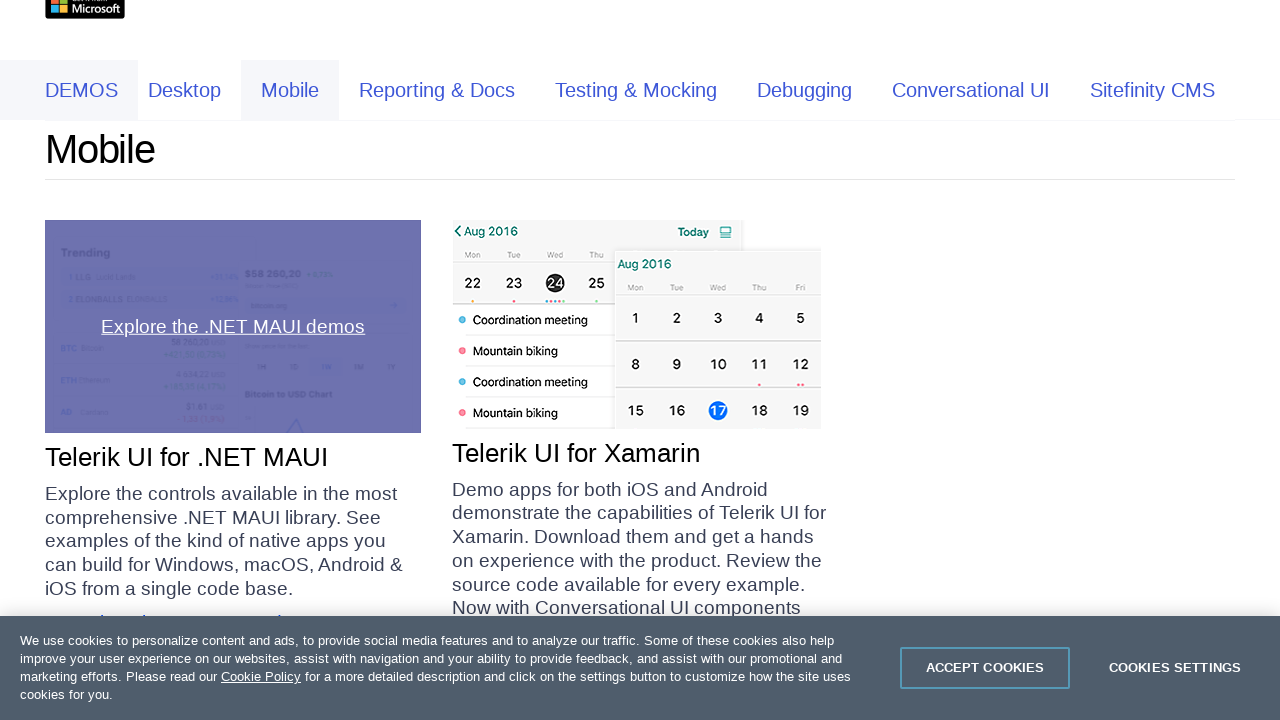

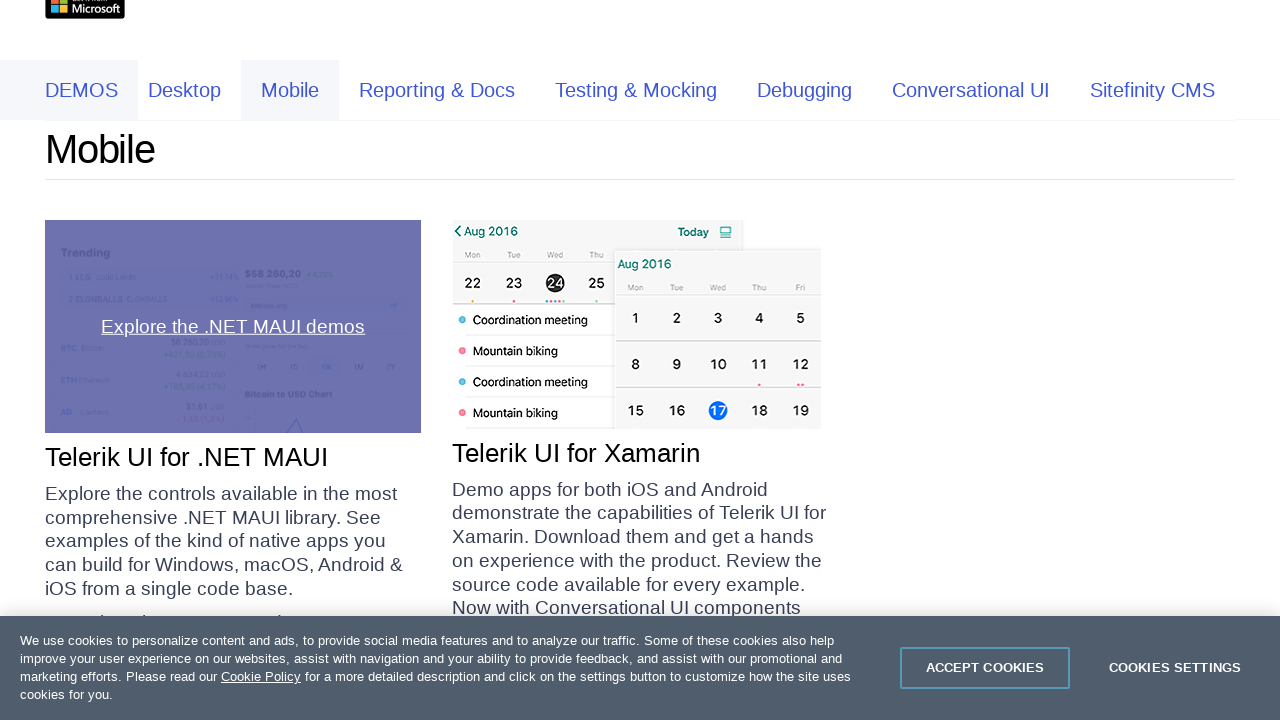